Tests JavaScript prompt alert functionality by clicking the prompt button, entering text, and accepting the alert

Starting URL: http://the-internet.herokuapp.com/javascript_alerts

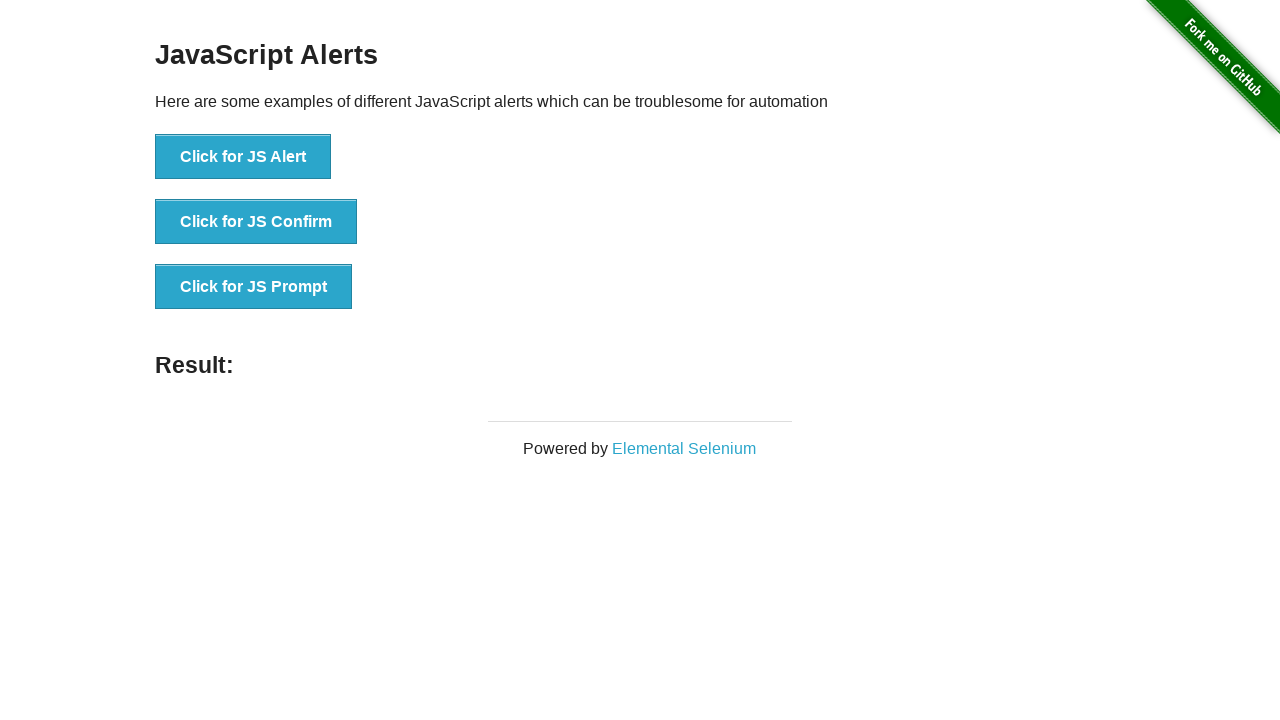

Clicked the JS Prompt button at (254, 287) on button[onclick='jsPrompt()']
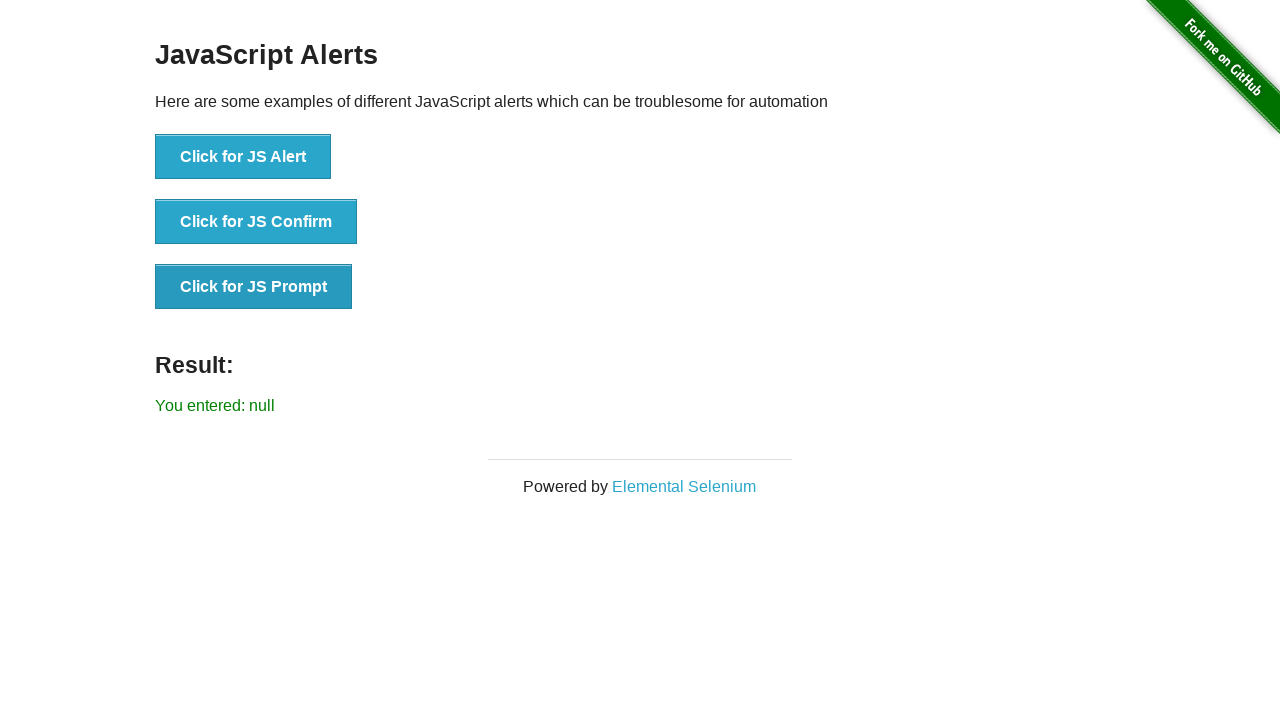

Set up dialog handler to accept prompt with text 'Hello'
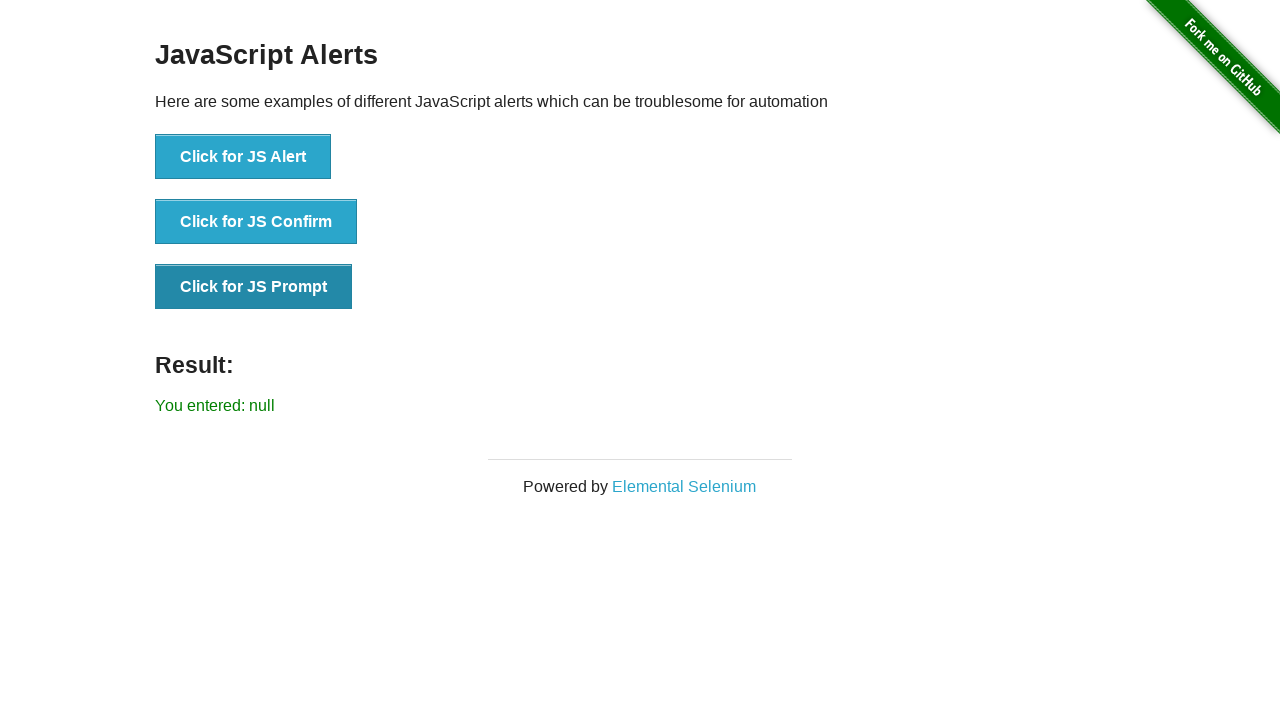

Clicked the JS Prompt button to trigger the alert at (254, 287) on button[onclick='jsPrompt()']
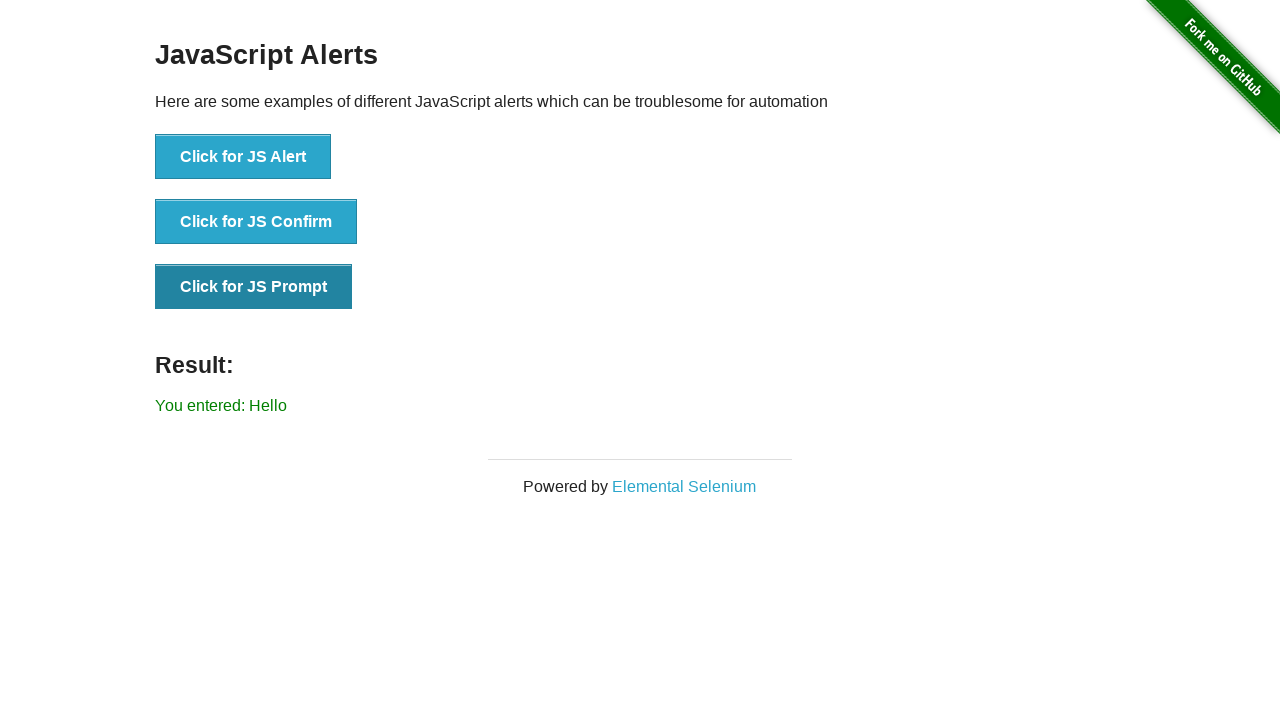

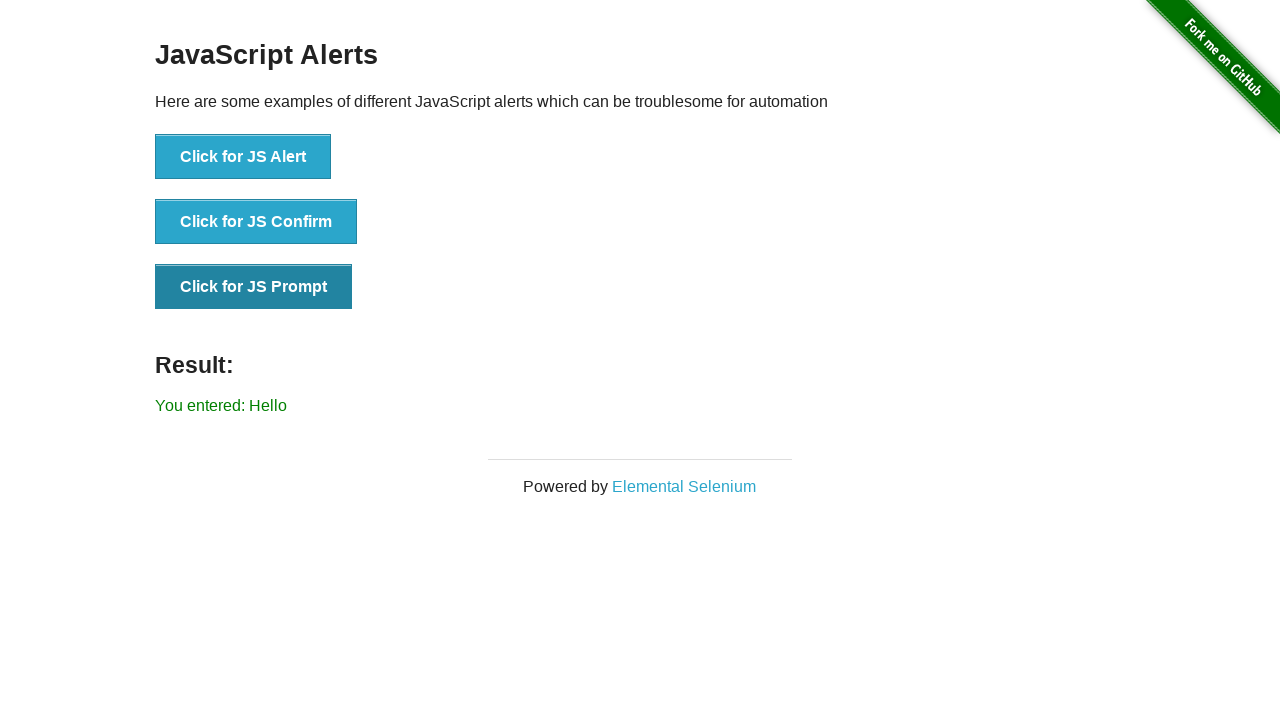